Tests that clicking the Email column header sorts the email values in ascending alphabetical order.

Starting URL: http://the-internet.herokuapp.com/tables

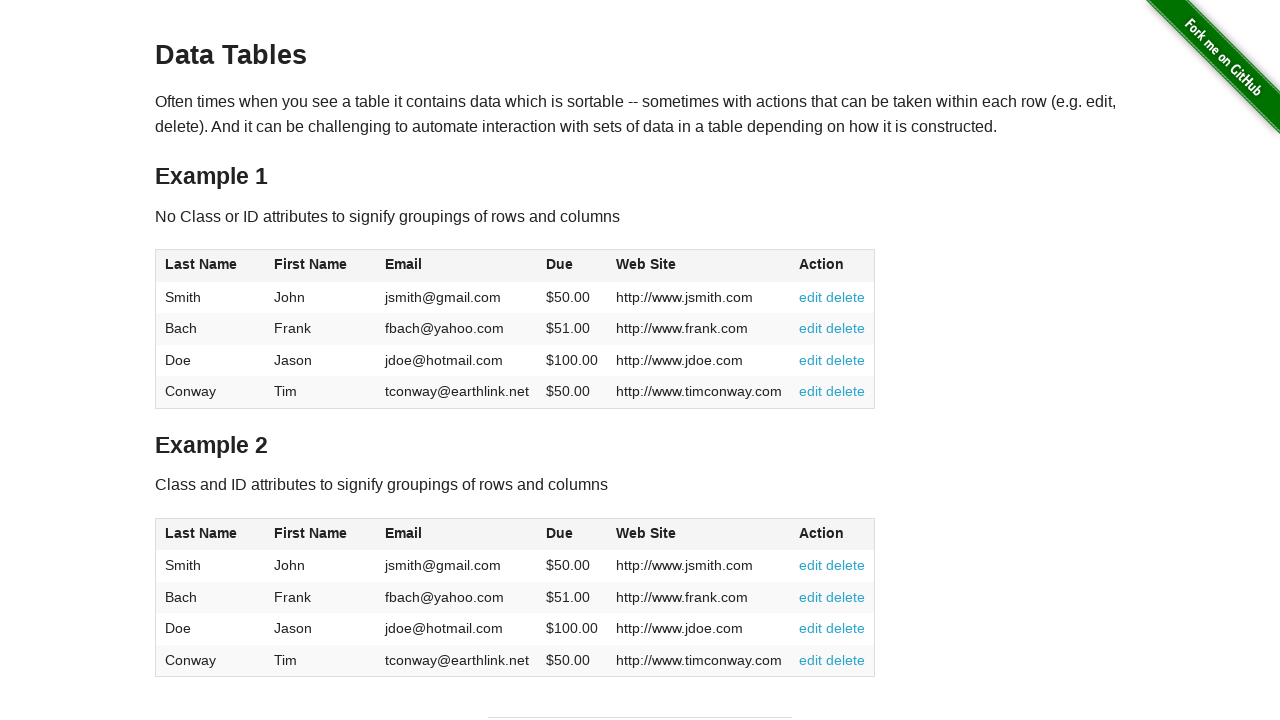

Clicked the Email column header to sort in ascending order at (457, 266) on #table1 thead tr th:nth-of-type(3)
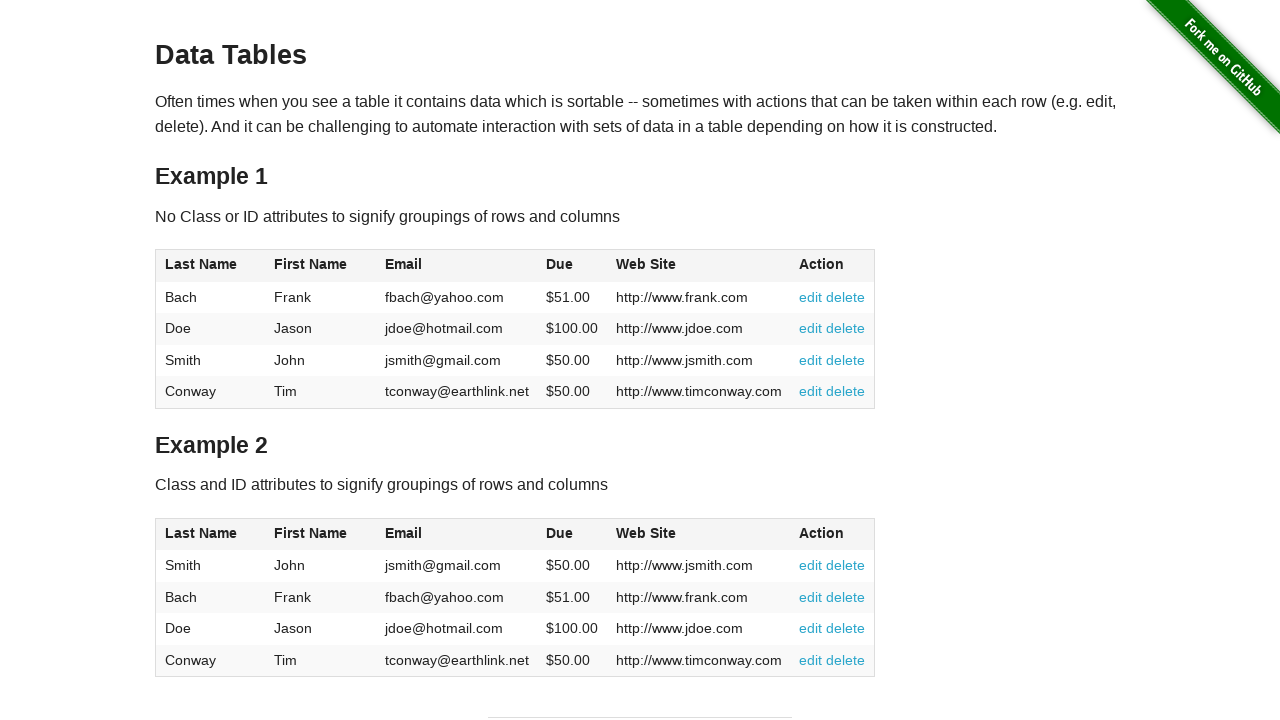

Email column loaded and is visible in the table
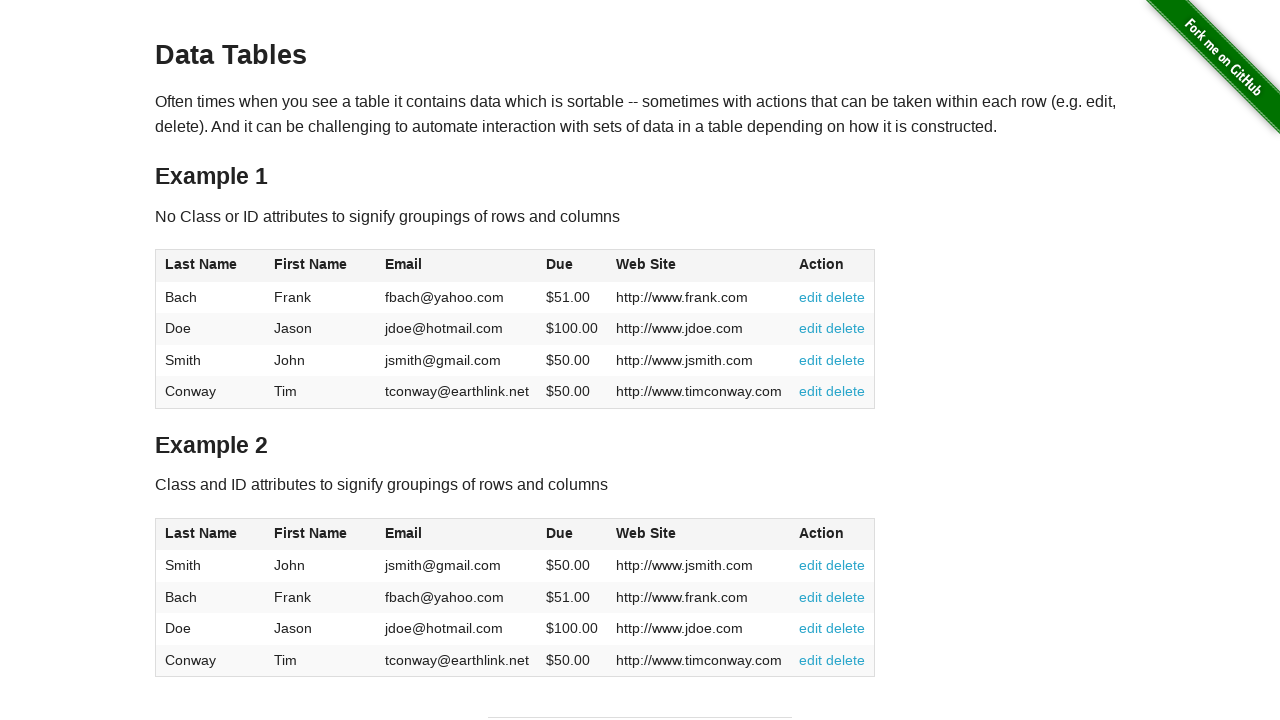

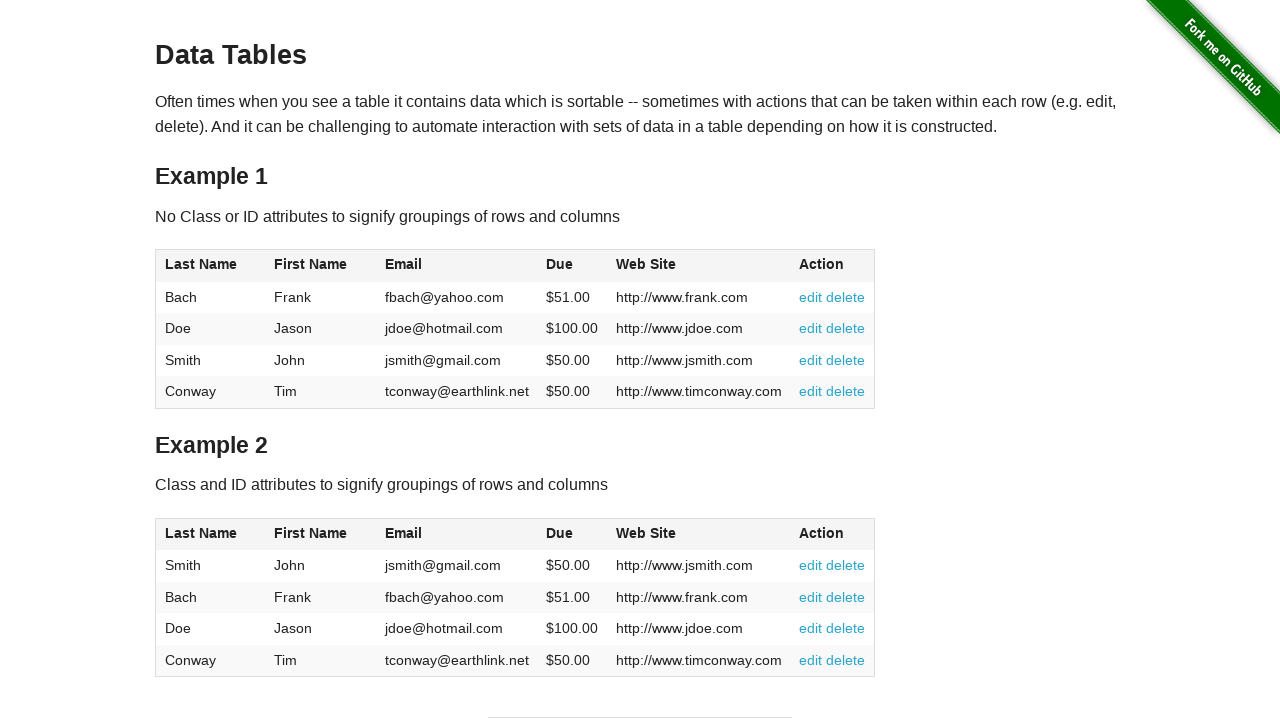